Tests GreenKart e-commerce site by searching for a product on the landing page, then navigating to the Top Deals page in a new window and searching for the same product to validate the names match.

Starting URL: https://rahulshettyacademy.com/seleniumPractise

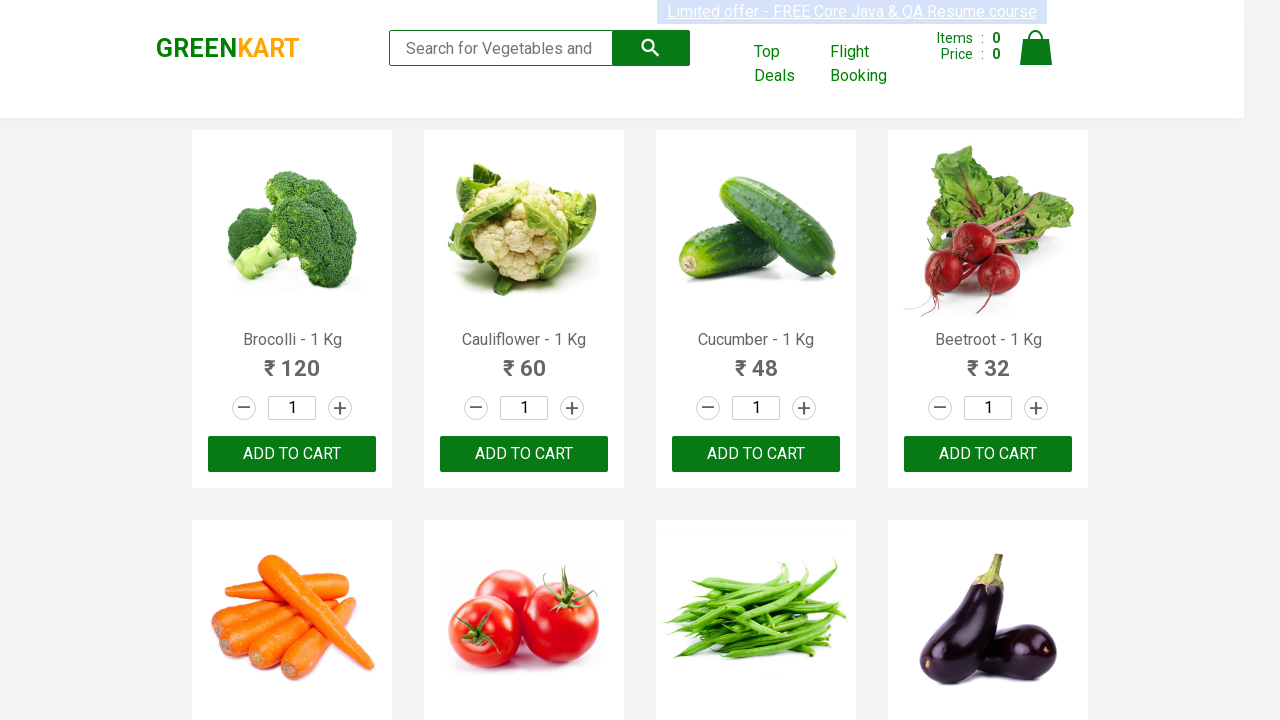

Filled search field with 'Tom' on landing page on input[type='search']
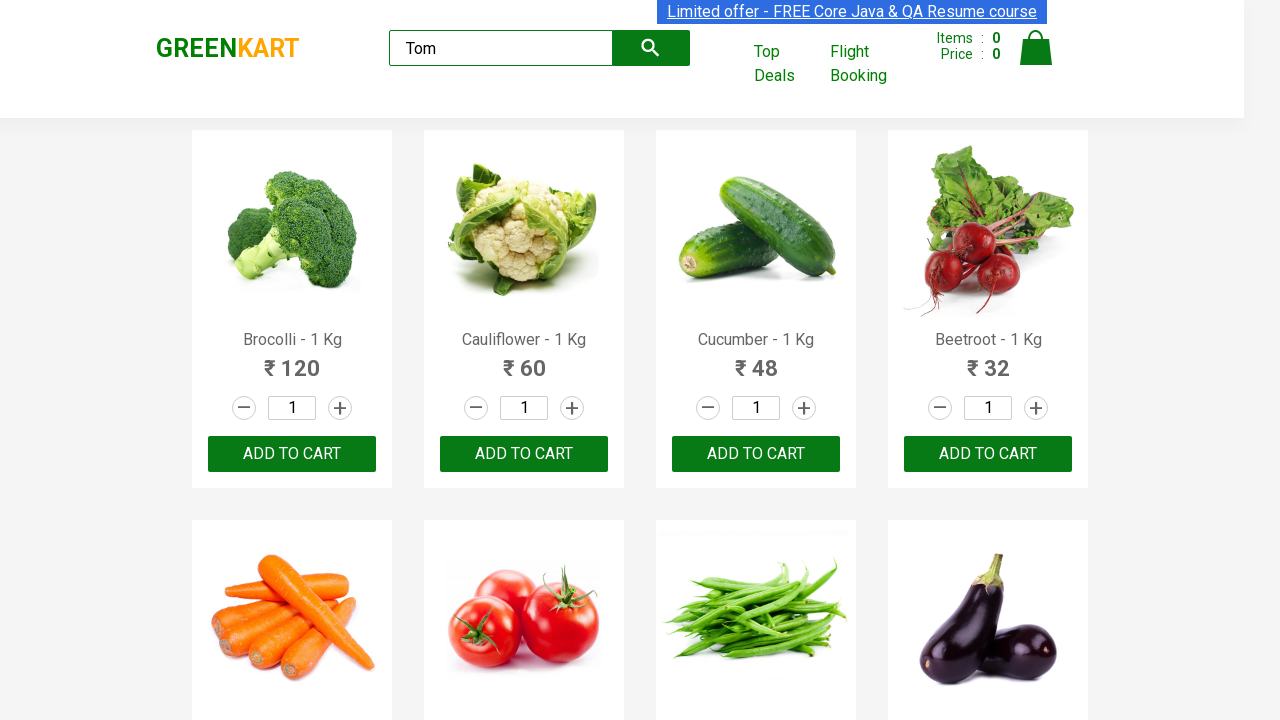

Search results loaded on landing page
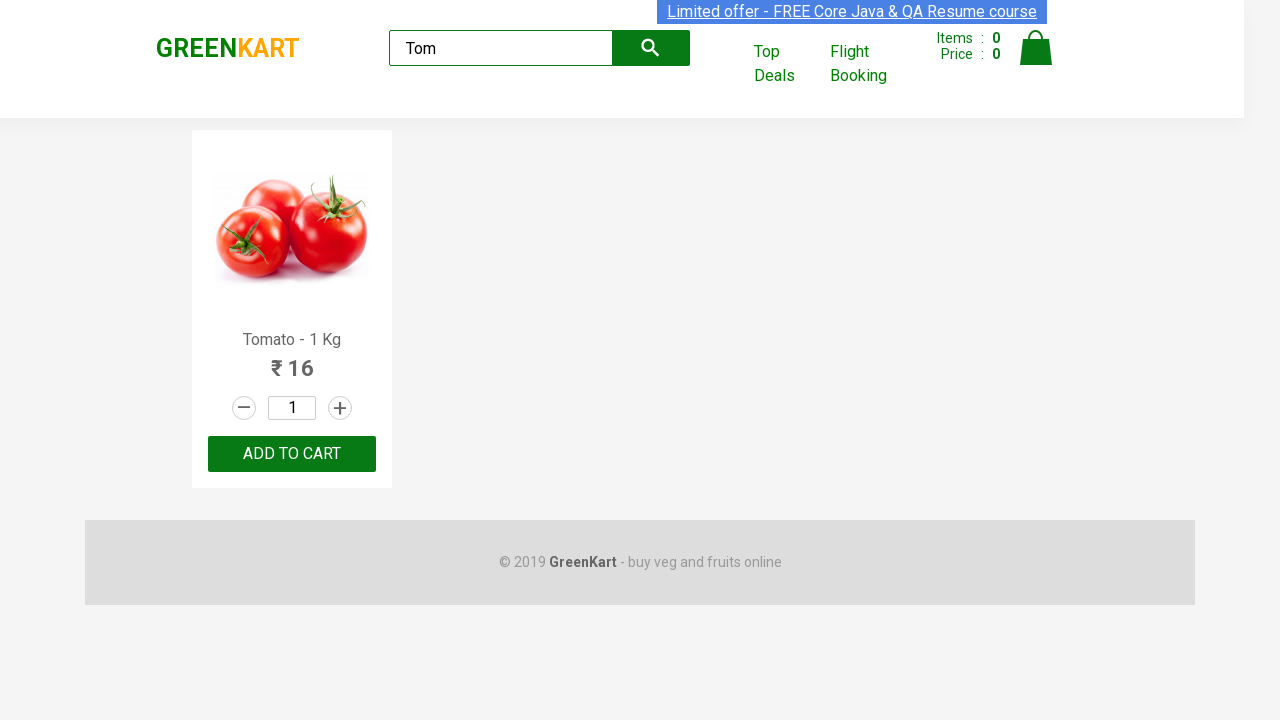

Extracted product name from landing page: 'Tomato'
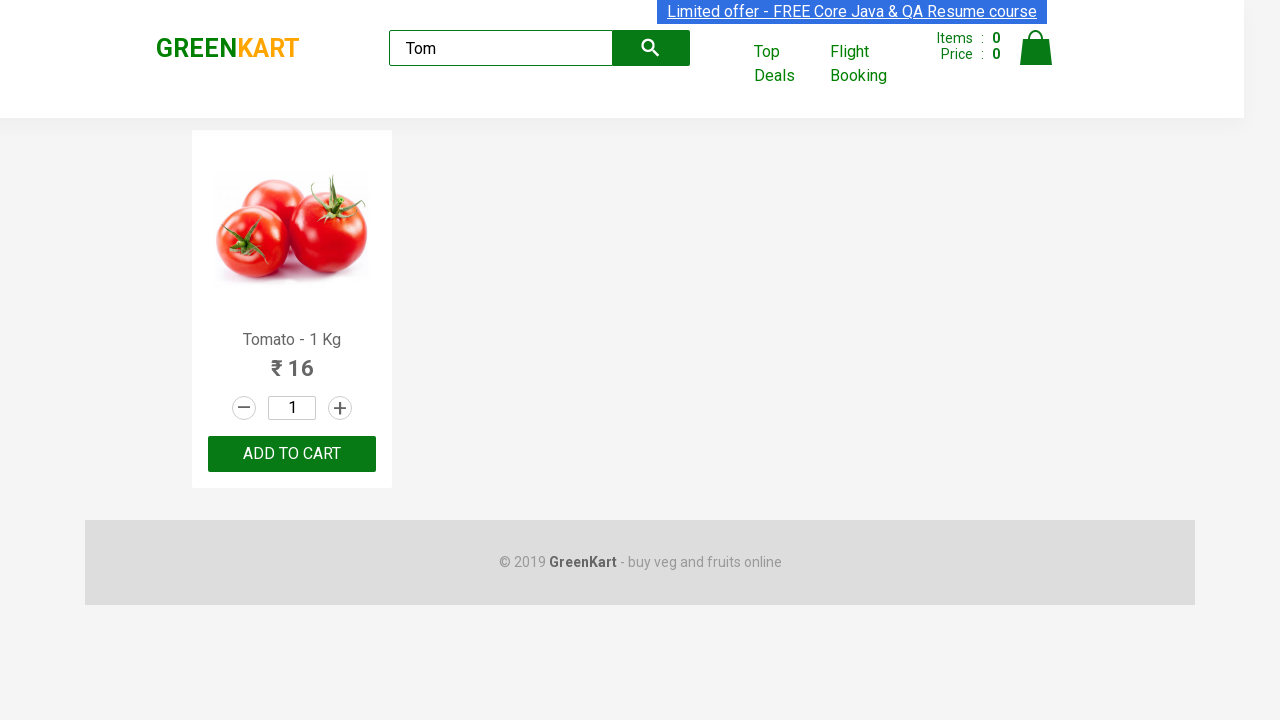

Clicked 'Top Deals' link to open new window at (787, 64) on text=Top Deals
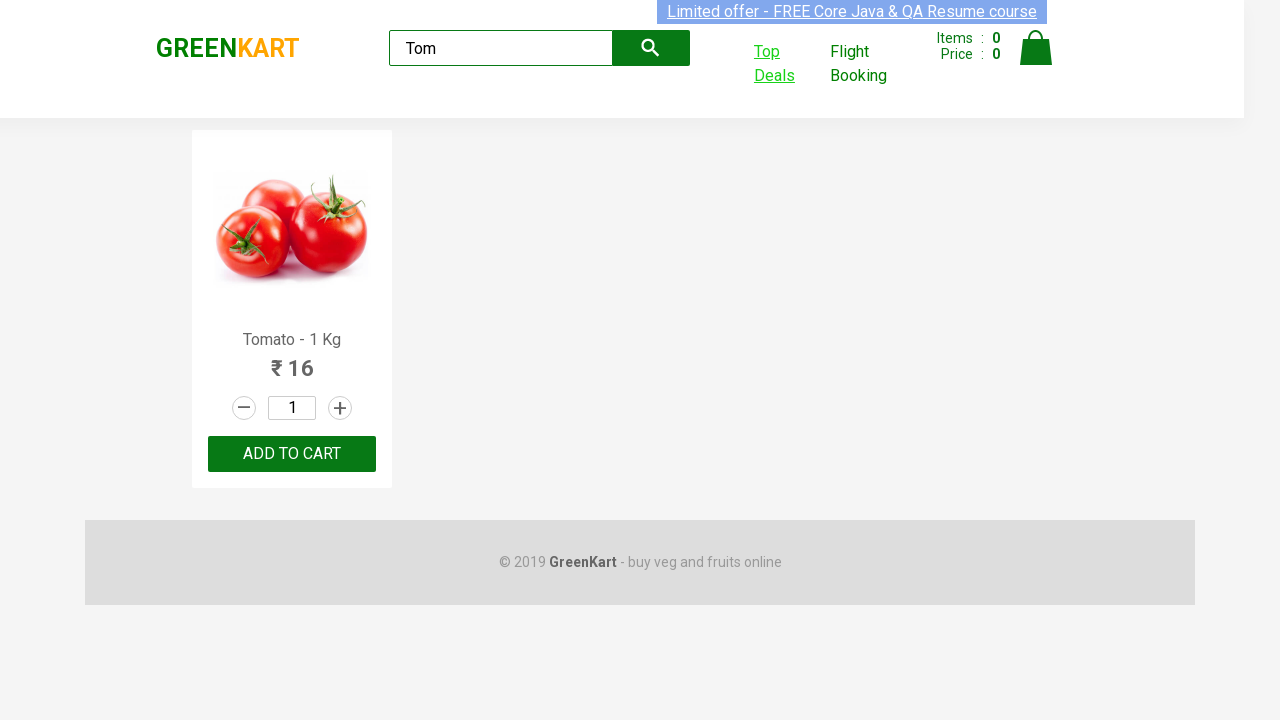

Switched to Top Deals page and waited for load
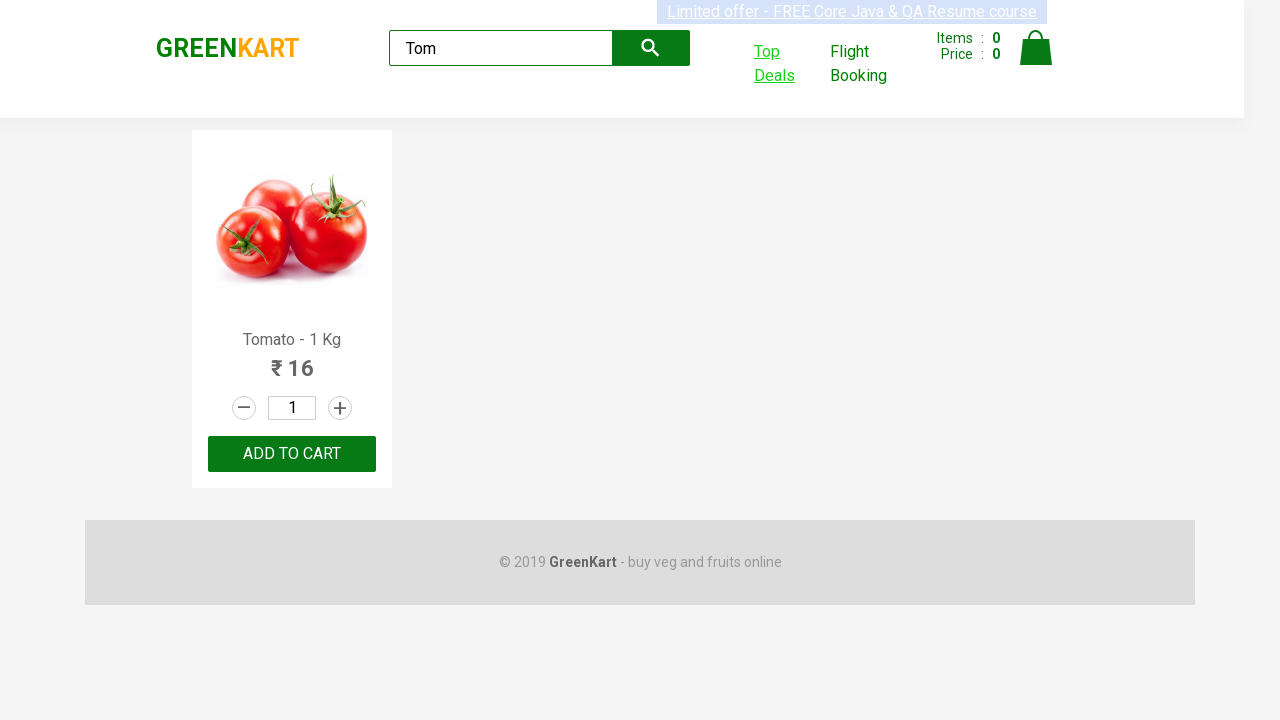

Filled search field with 'Tom' on Top Deals page on input#search-field
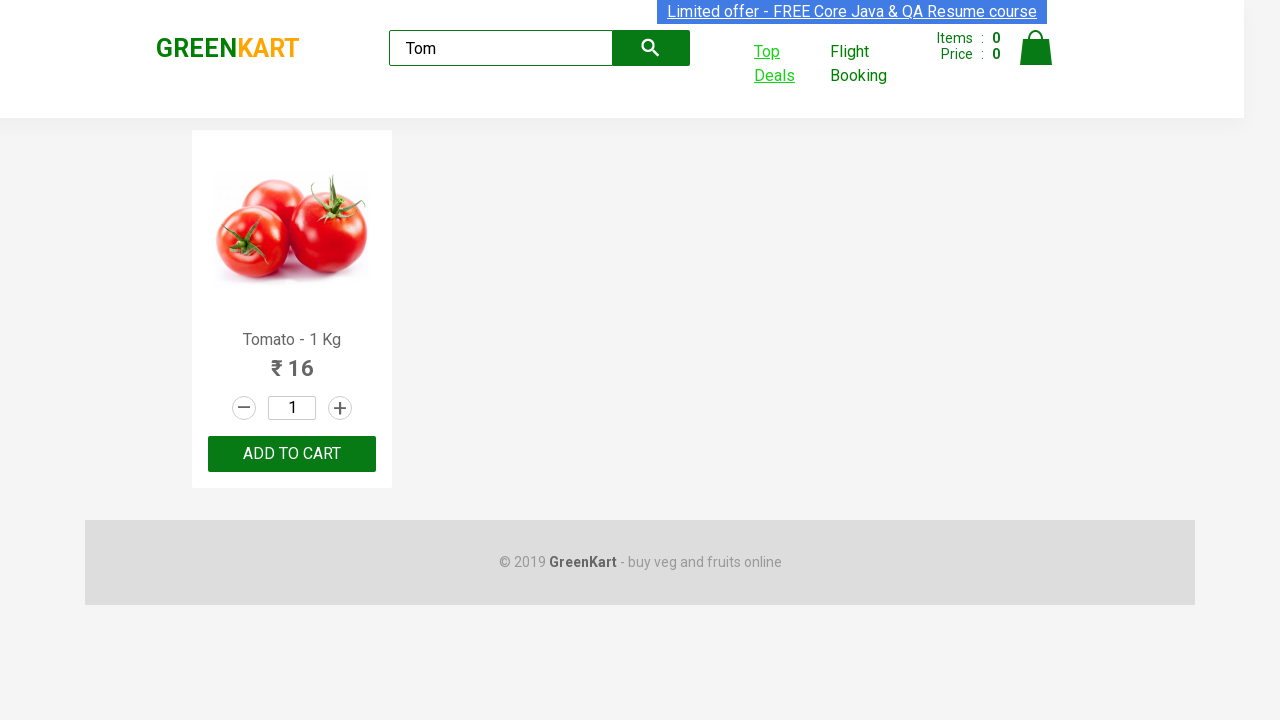

Search results loaded on Top Deals page
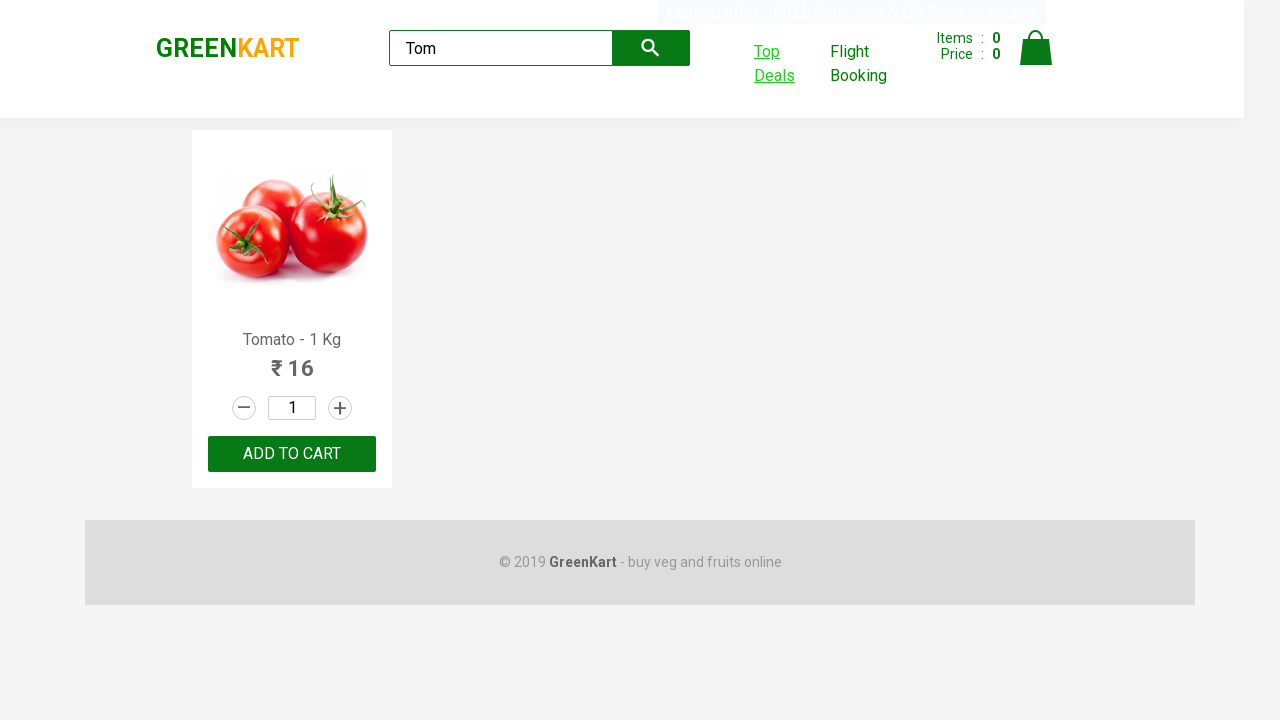

Extracted product name from Top Deals page: 'Tomato'
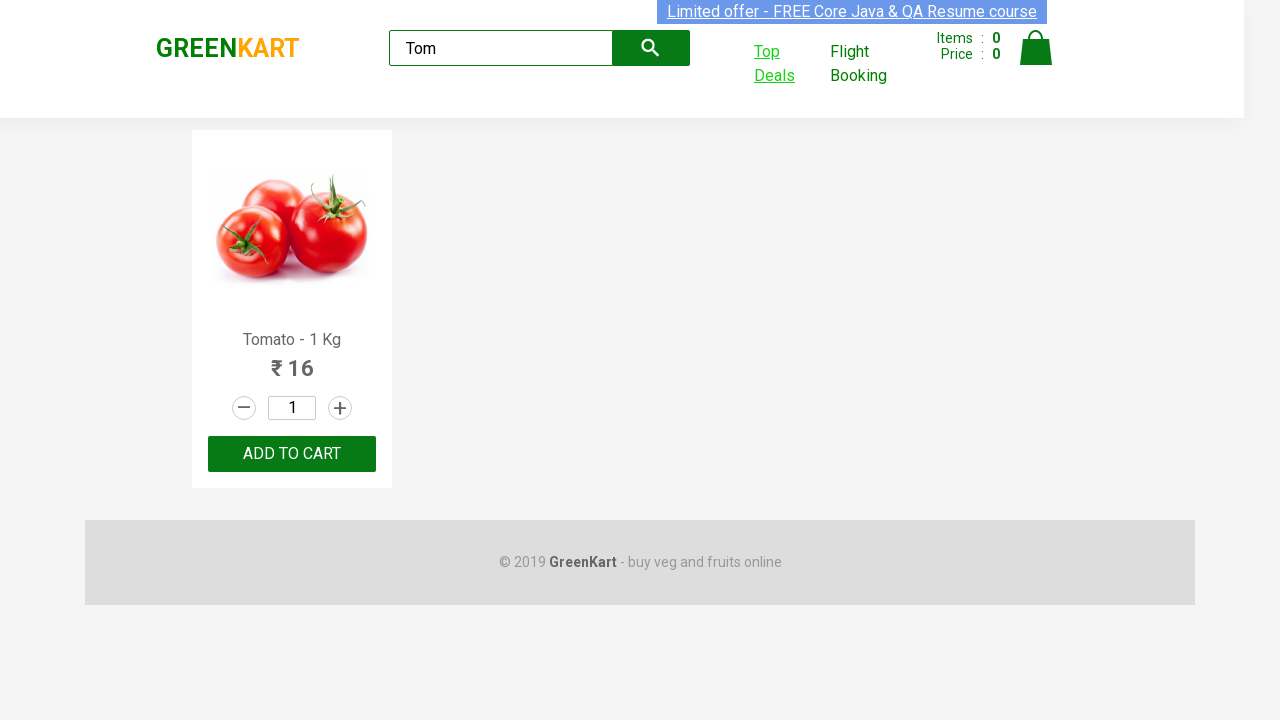

Validated product names match between landing page and Top Deals page
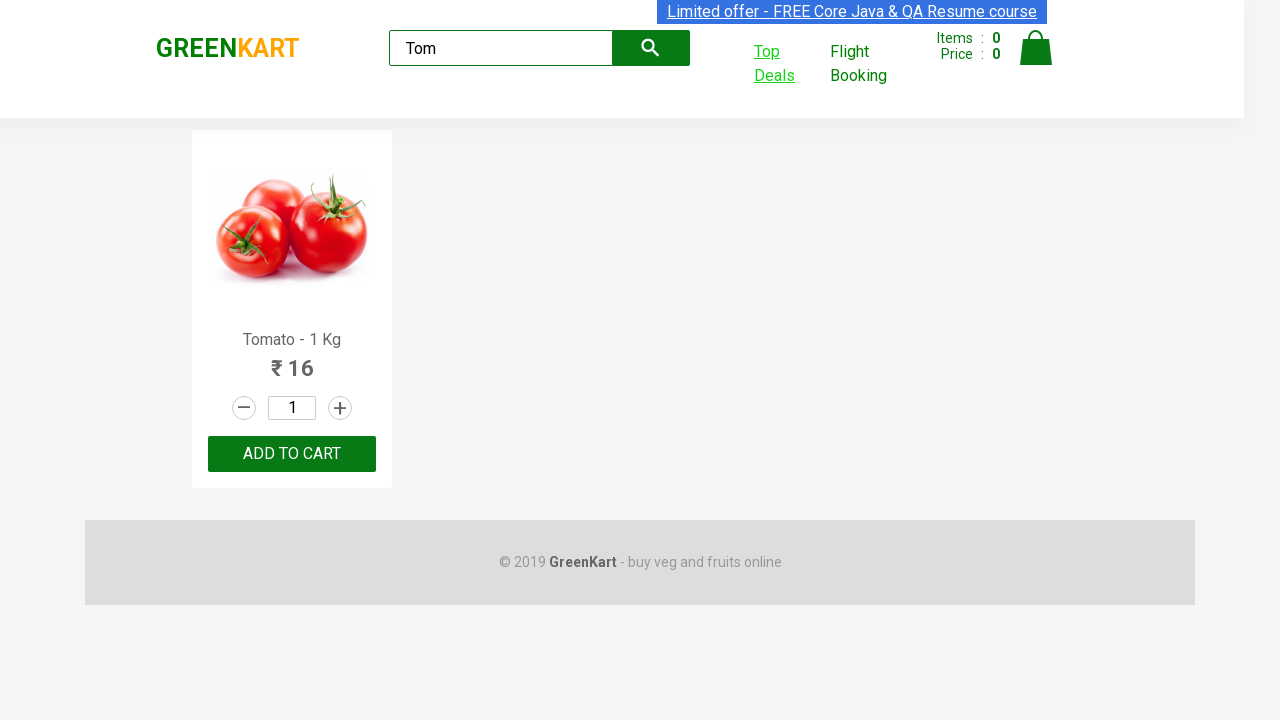

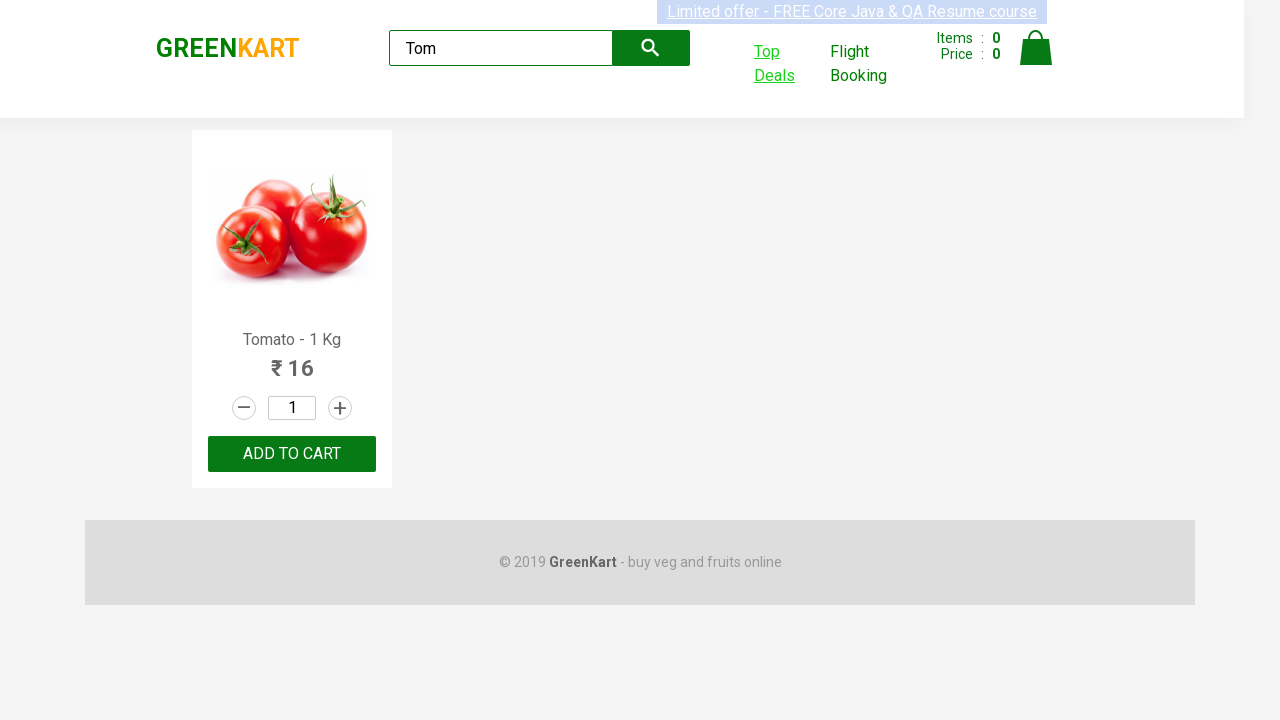